Tests search functionality on the PROS Unicam website by clicking search toggle, entering a search query for "Digital Twin", and verifying results contain the search term

Starting URL: https://pros.unicam.it/

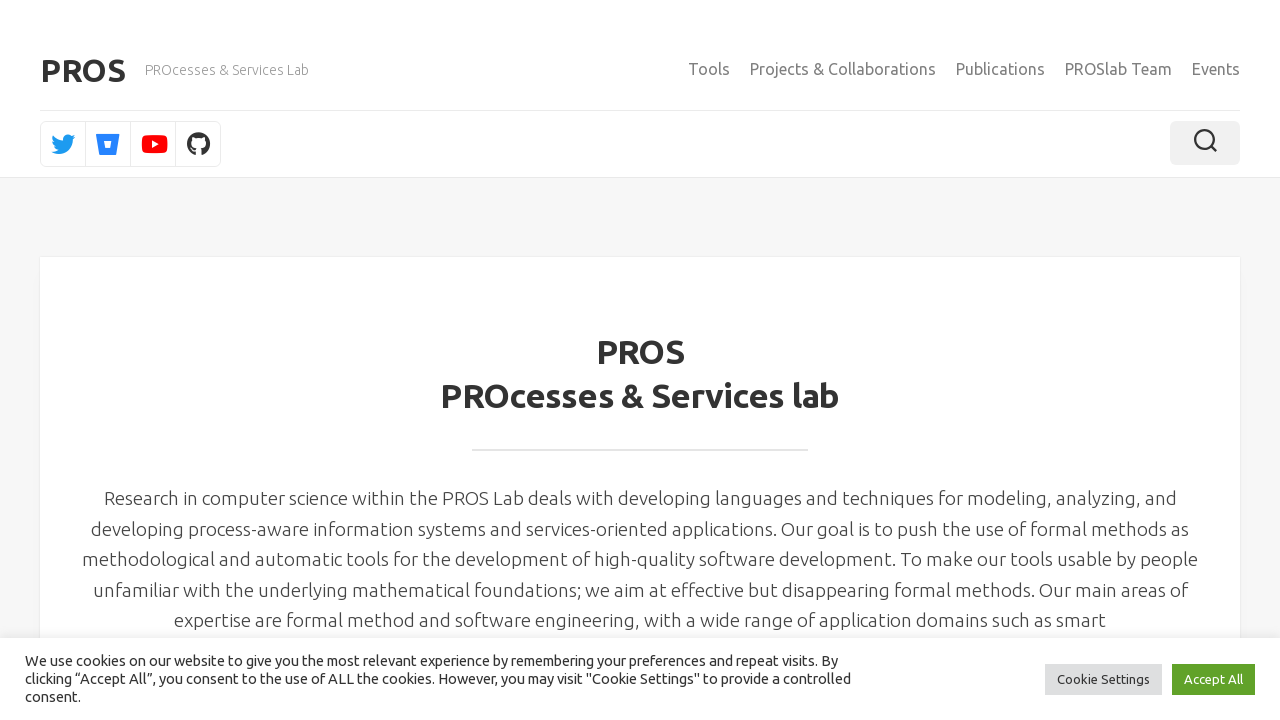

Clicked search toggle to open search at (1205, 143) on .toggle-search
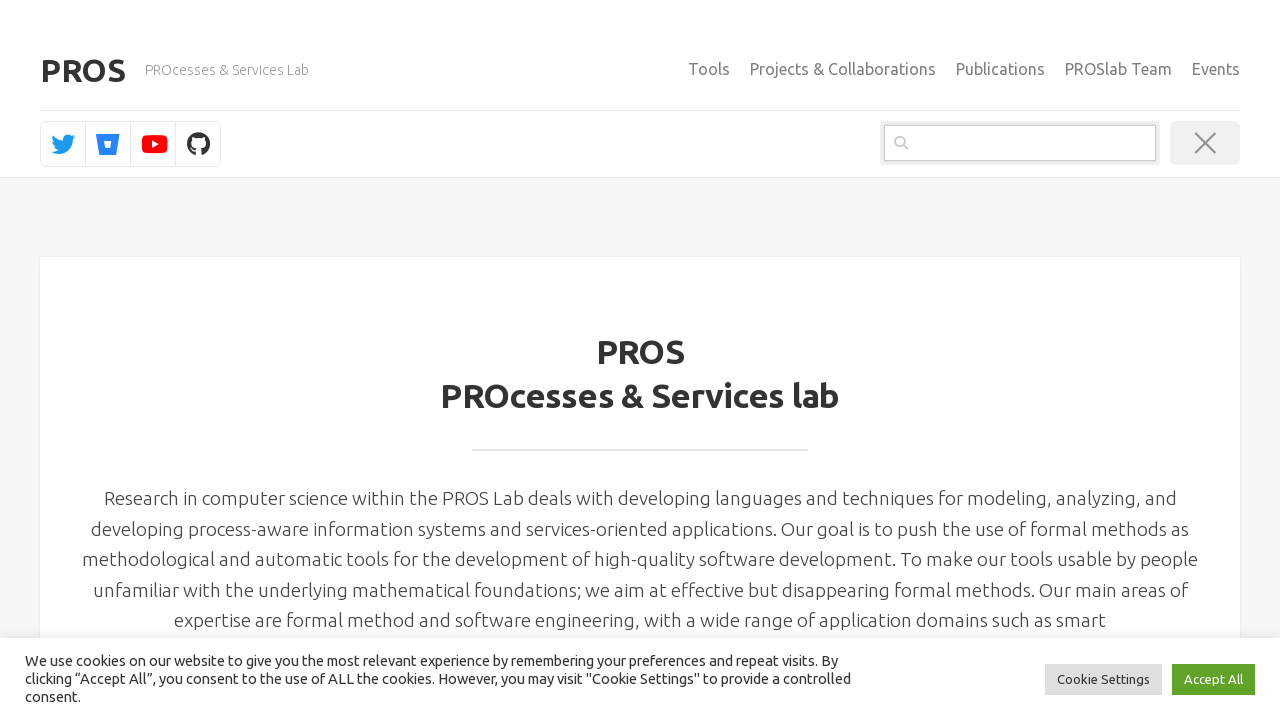

Clicked search input field at (1020, 143) on .search
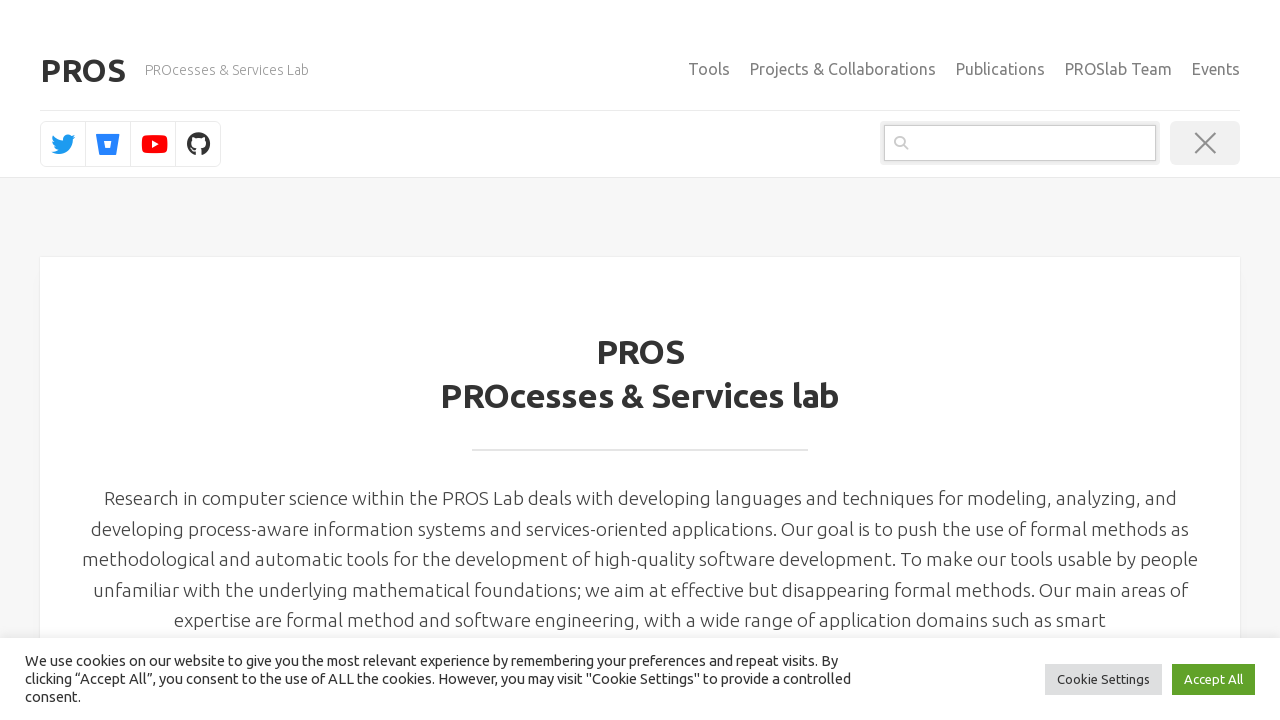

Entered 'Digital Twin' search query on .search
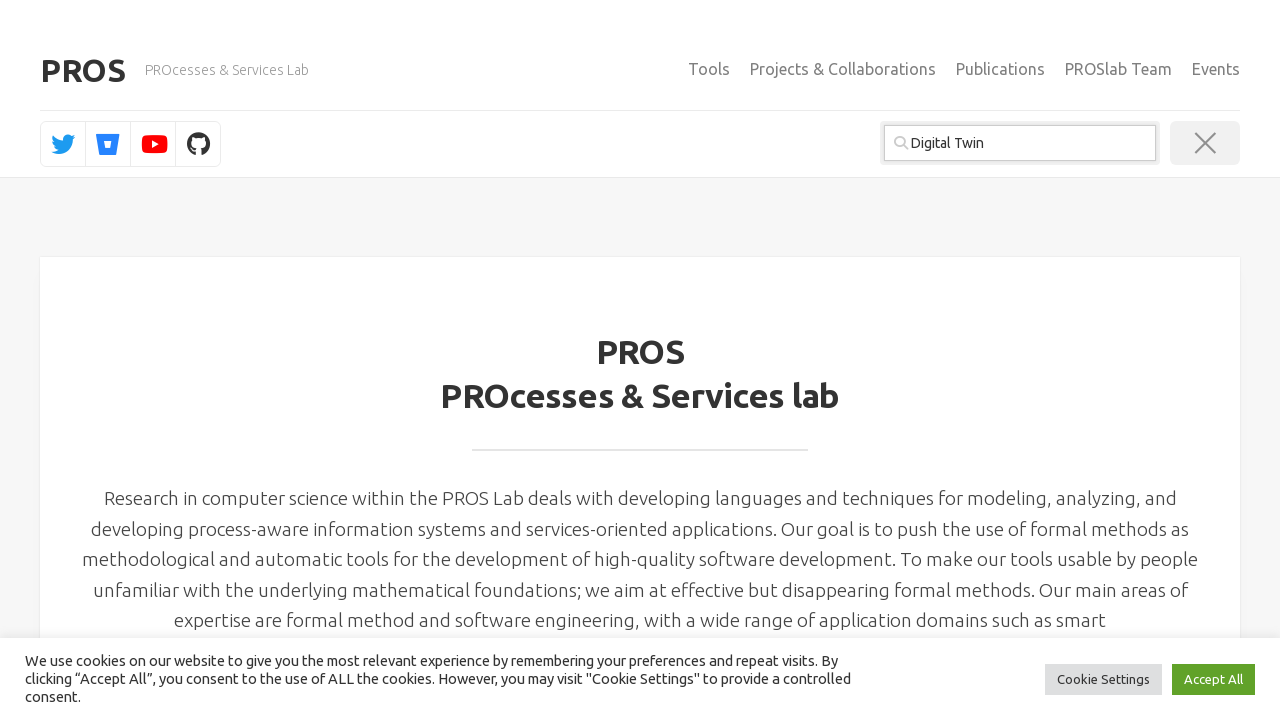

Pressed Enter to submit search on .search
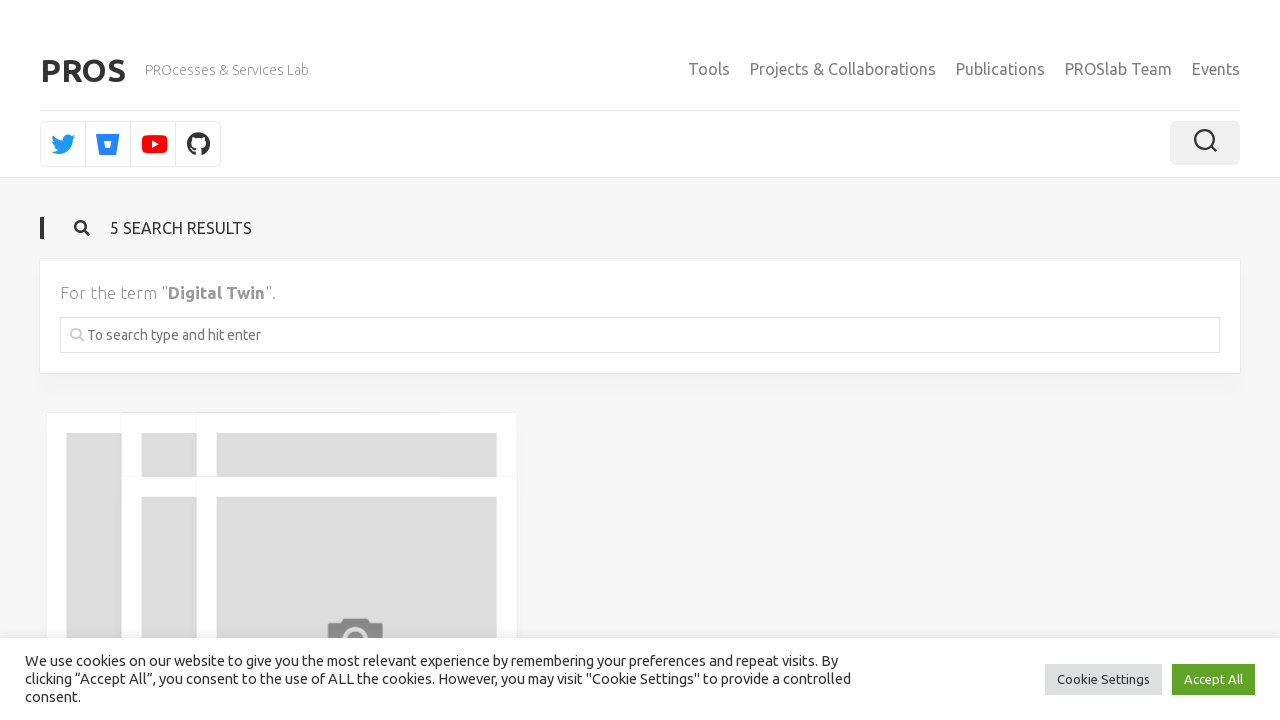

Search results loaded
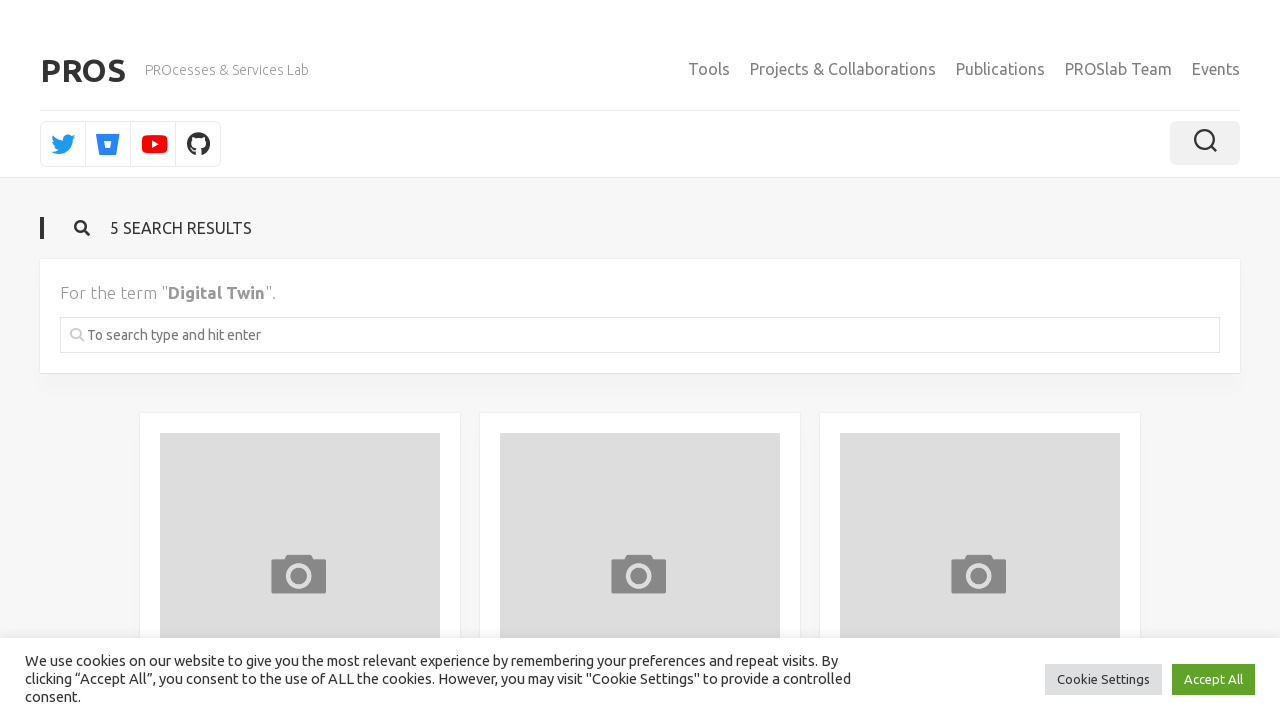

Verified 'Digital Twin' text is present in results
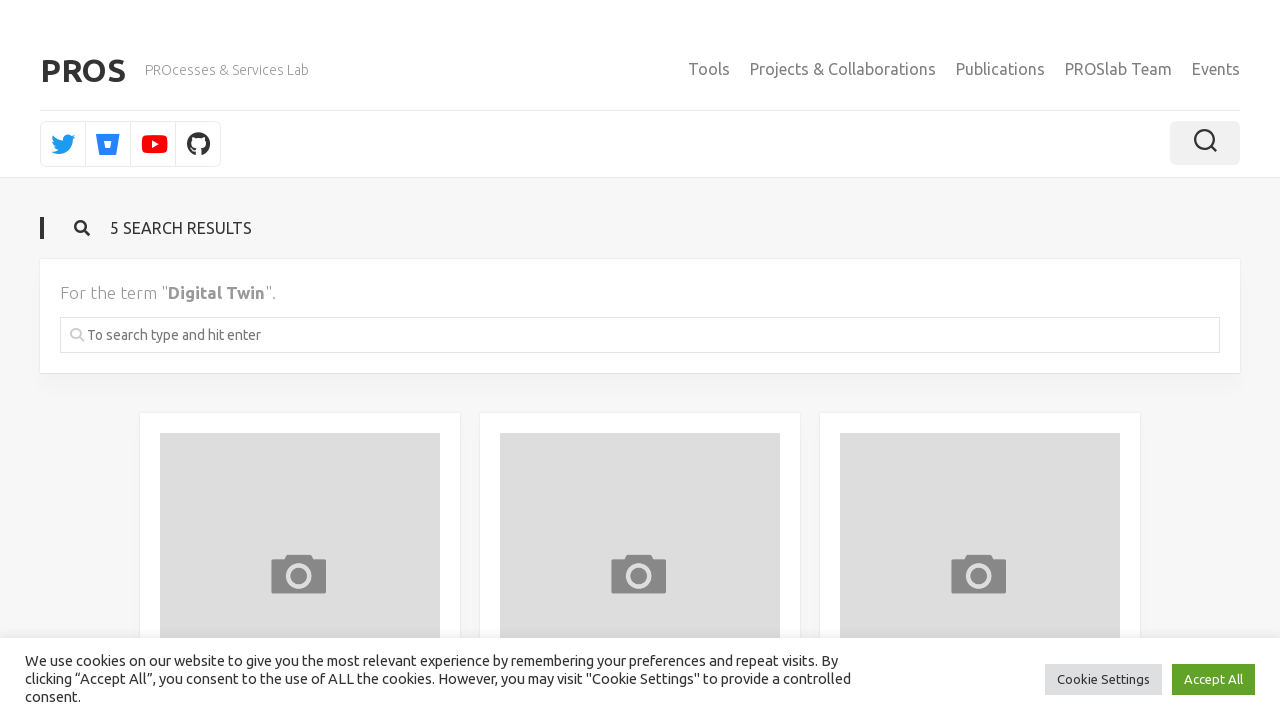

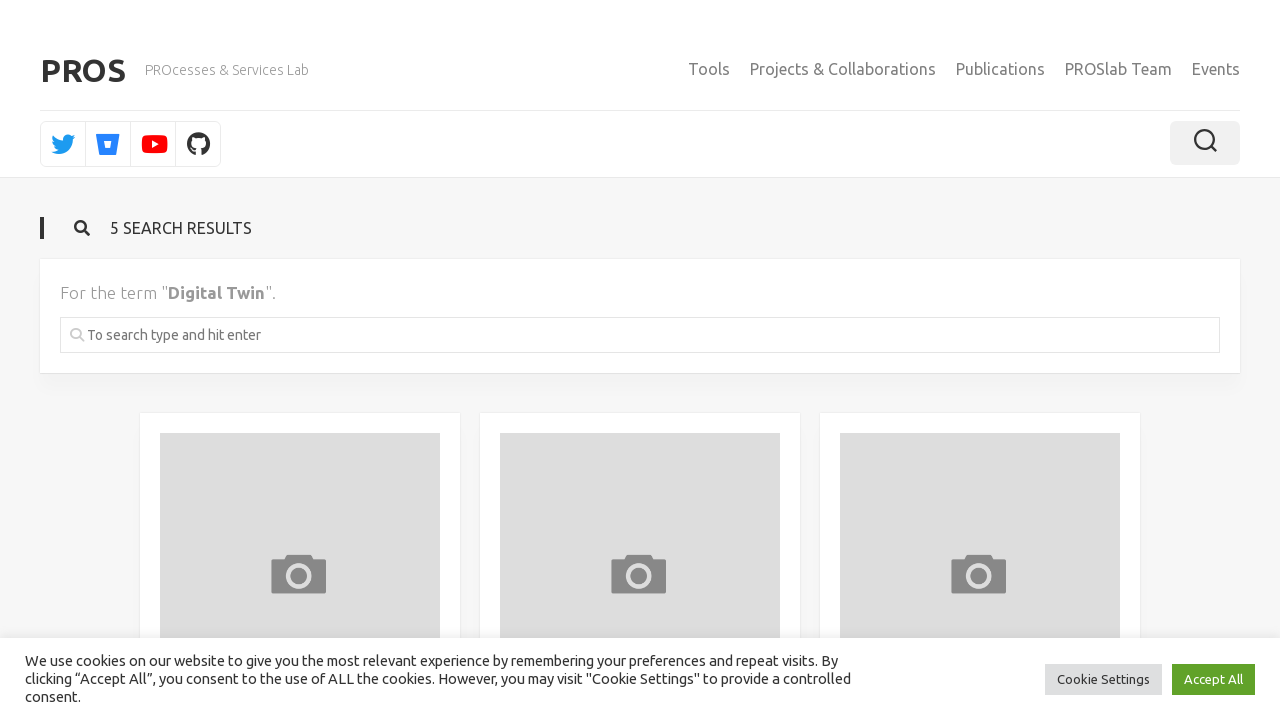